Tests the jQuery UI resizable widget by clicking and dragging to resize an element within an iframe

Starting URL: https://jqueryui.com/resizable/

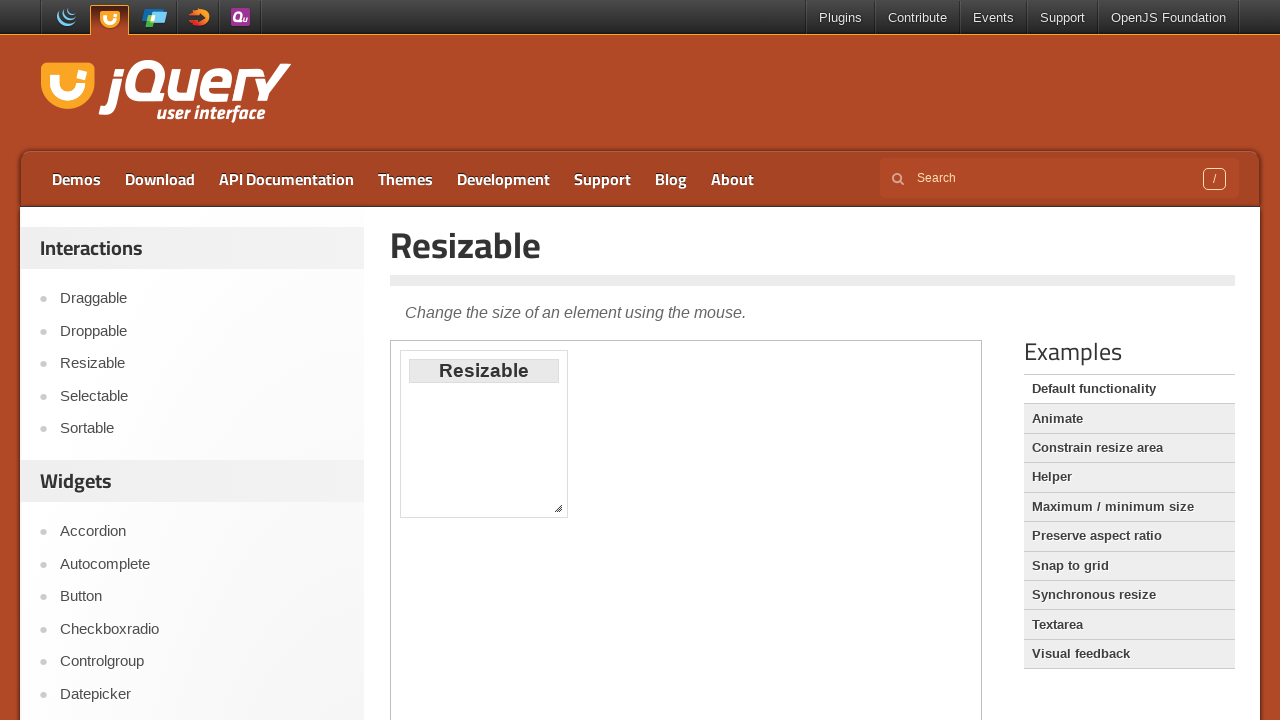

Located the demo iframe for resizable widget
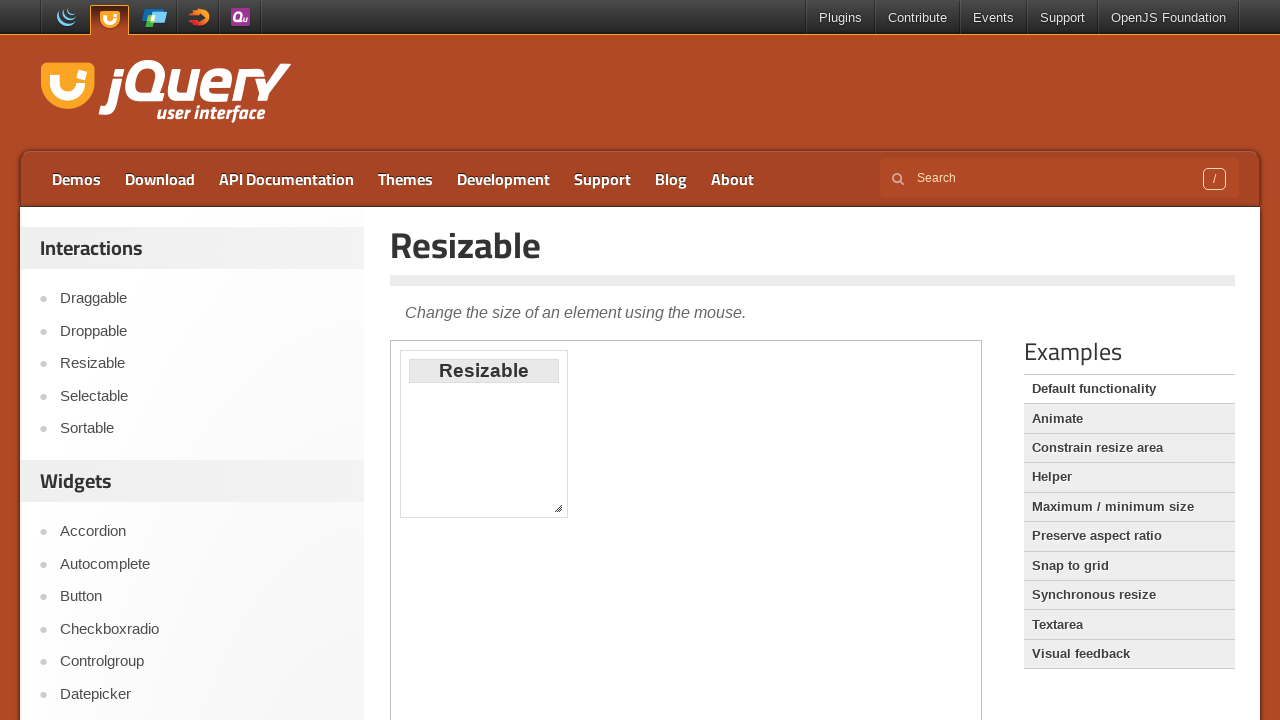

Located the resizable element within the iframe
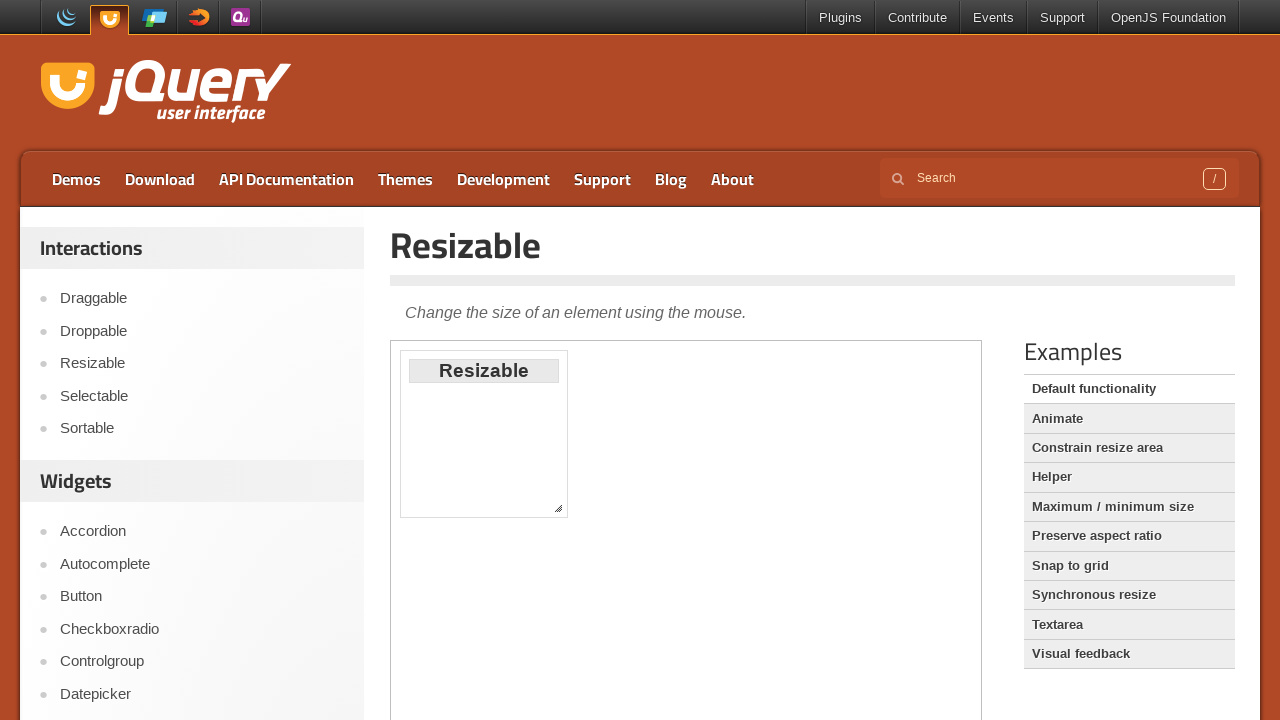

Retrieved bounding box of the resizable element
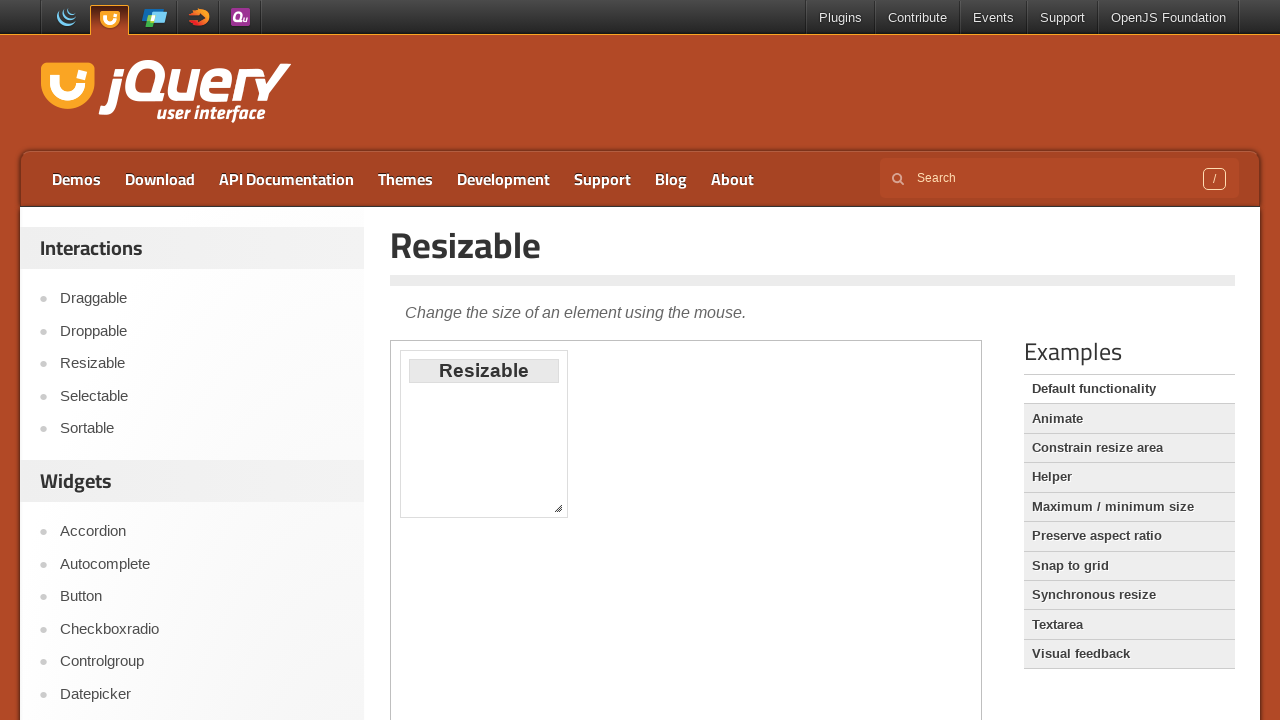

Moved mouse to the bottom-right corner resize handle at (563, 513)
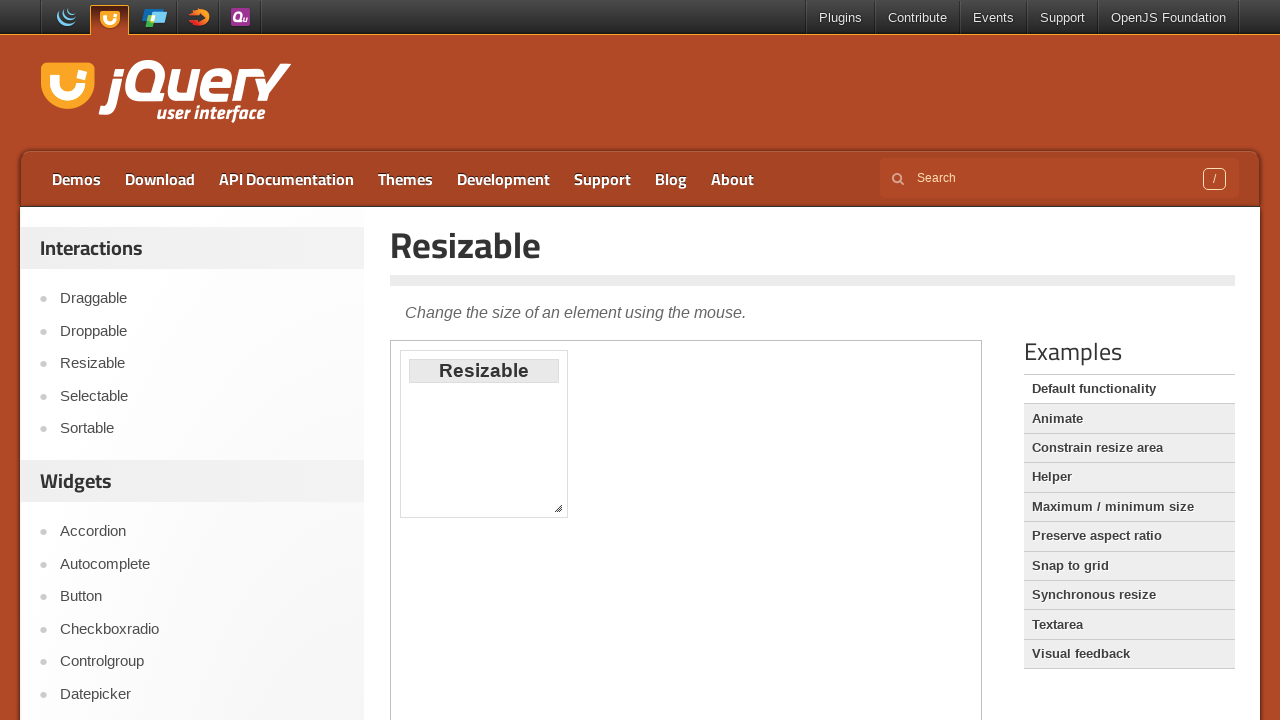

Pressed mouse button down on the resize handle at (563, 513)
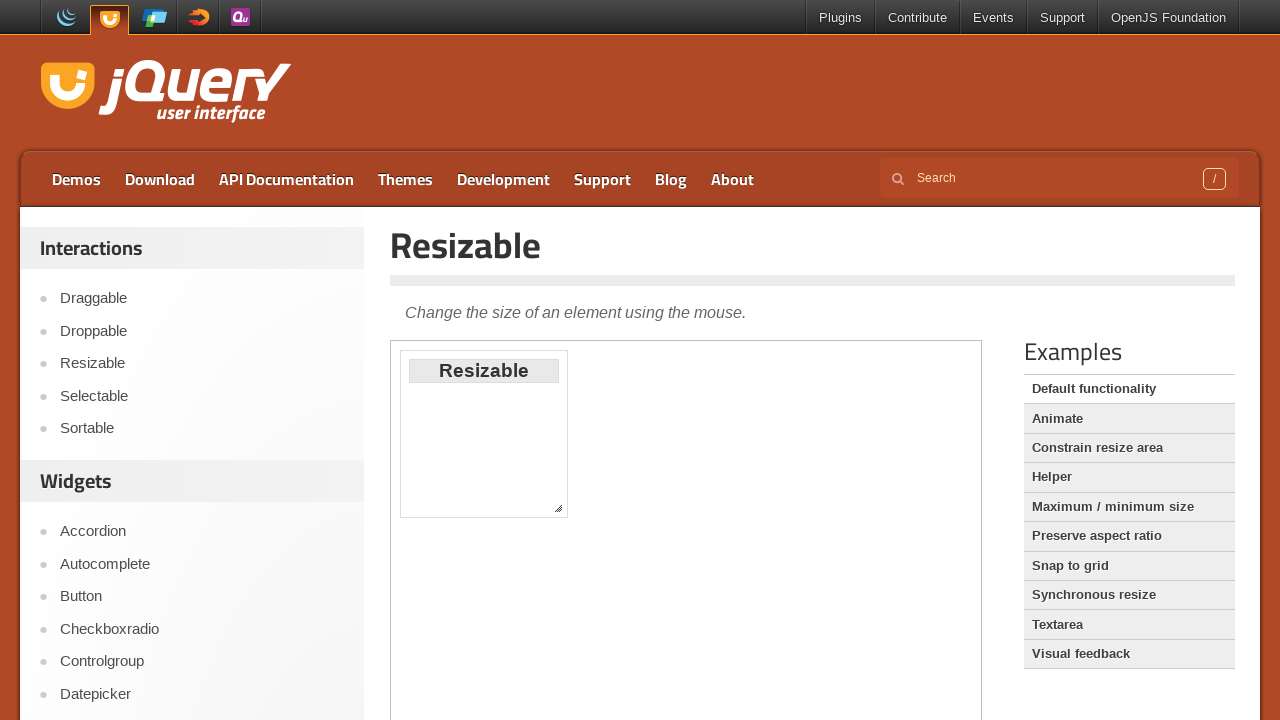

Dragged the resize handle to increase element size at (598, 558)
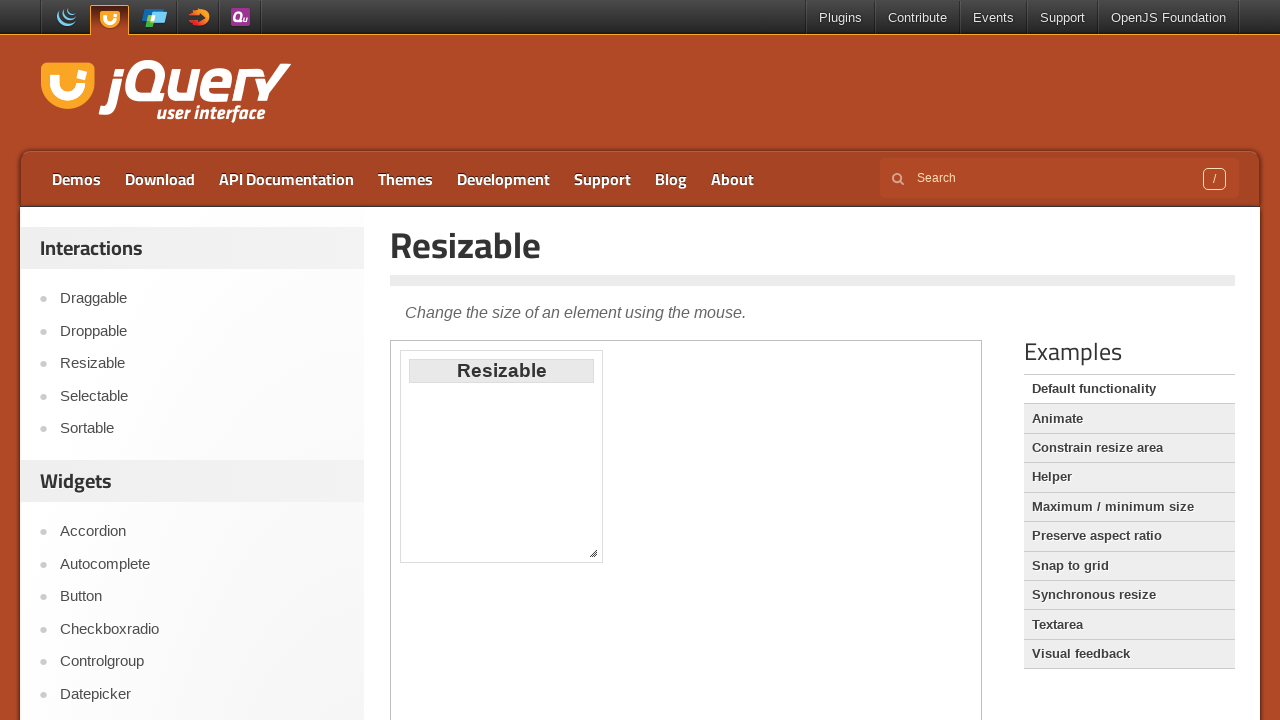

Released mouse button to complete the resize operation at (598, 558)
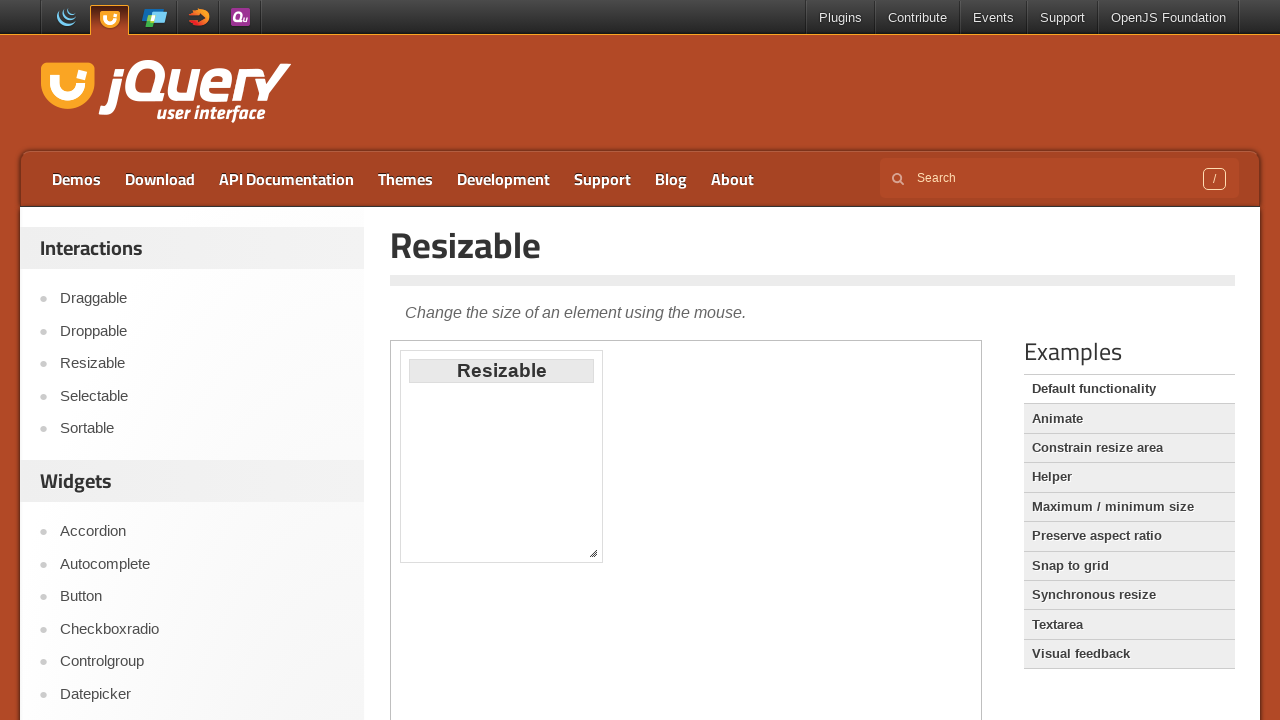

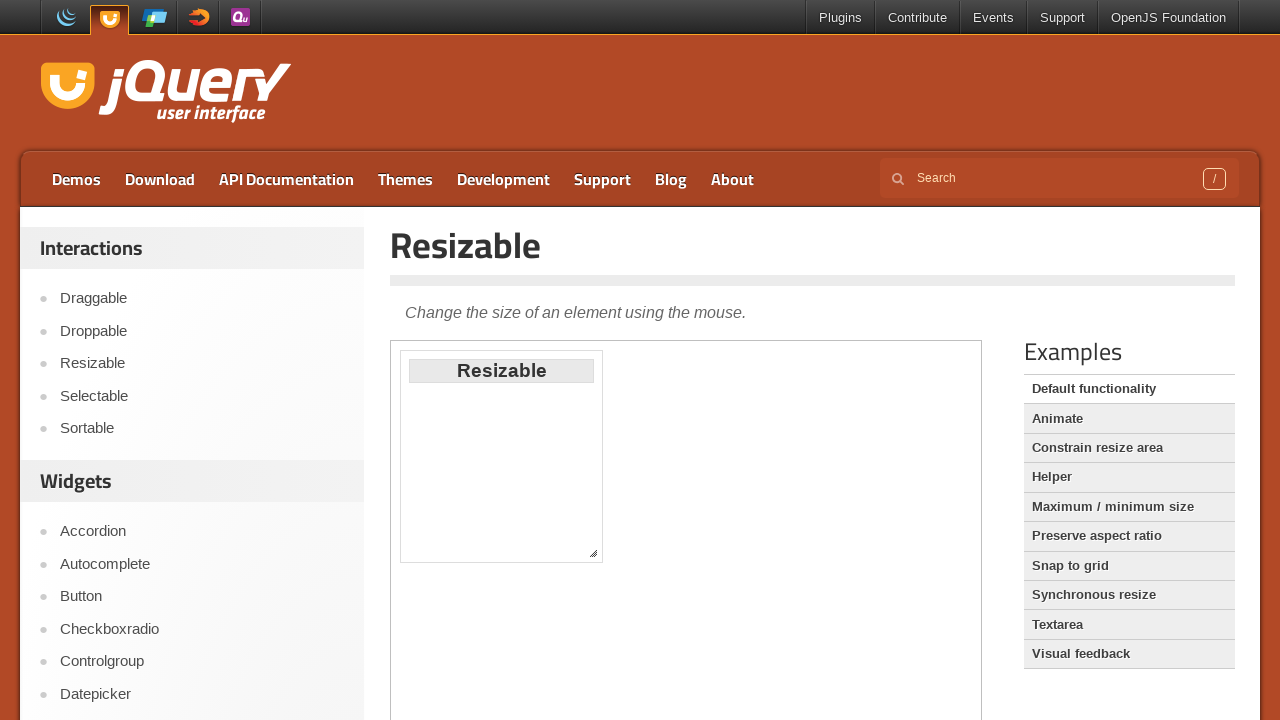